Fills a textarea with text and then scrolls the viewport from a specific offset position by a given negative vertical amount

Starting URL: https://crossbrowsertesting.github.io/selenium_example_page.html

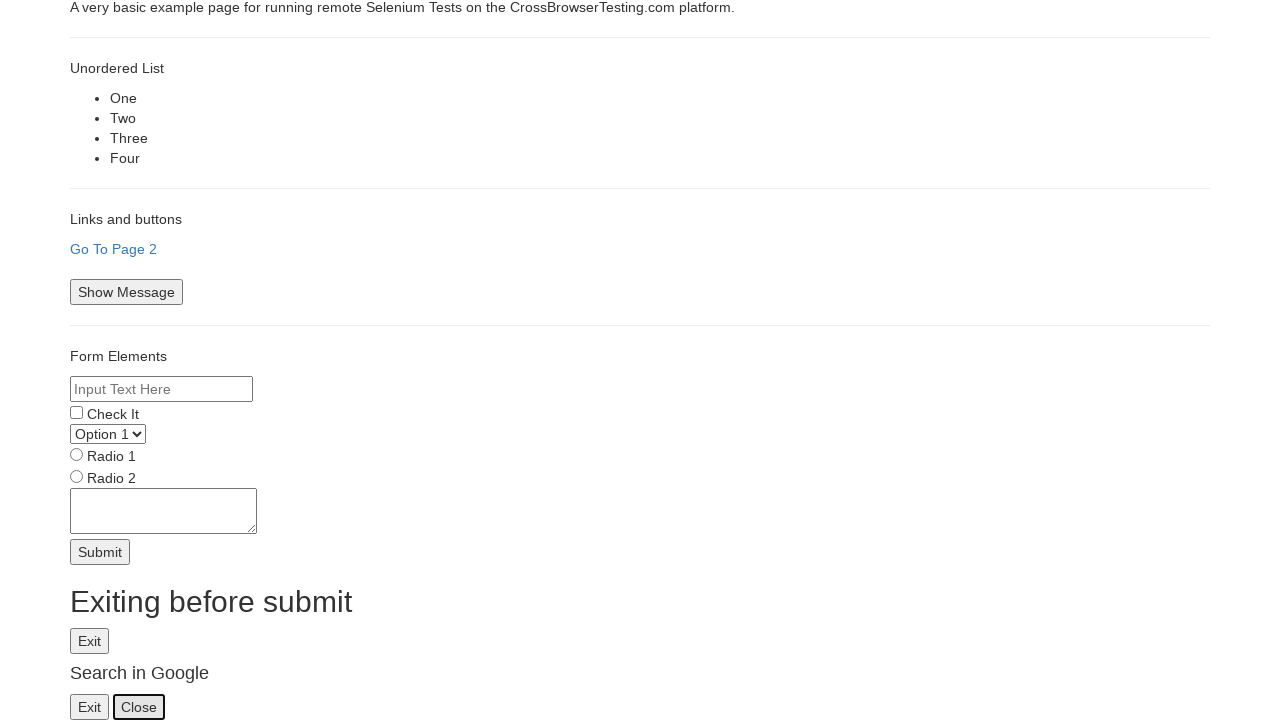

Set viewport size to 600x600
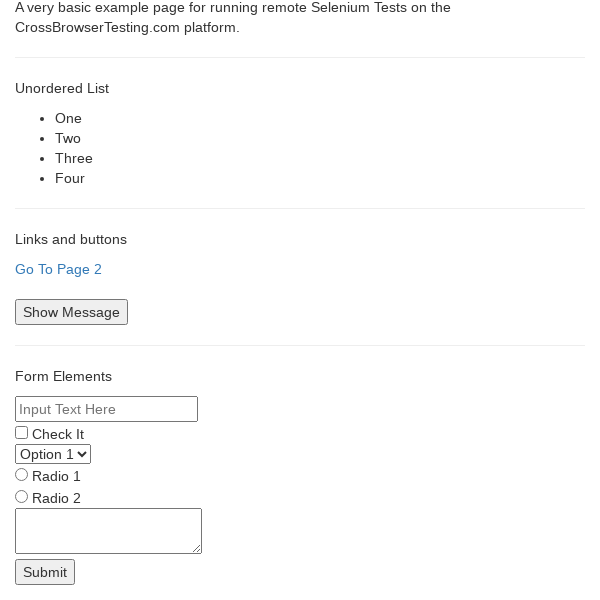

Filled textarea with multi-line text content on textarea[name='textarea']
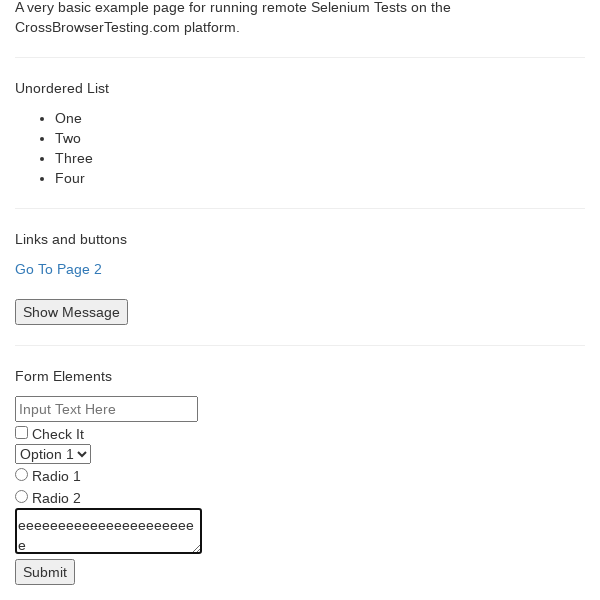

Moved mouse to offset position (20, 200) at (20, 200)
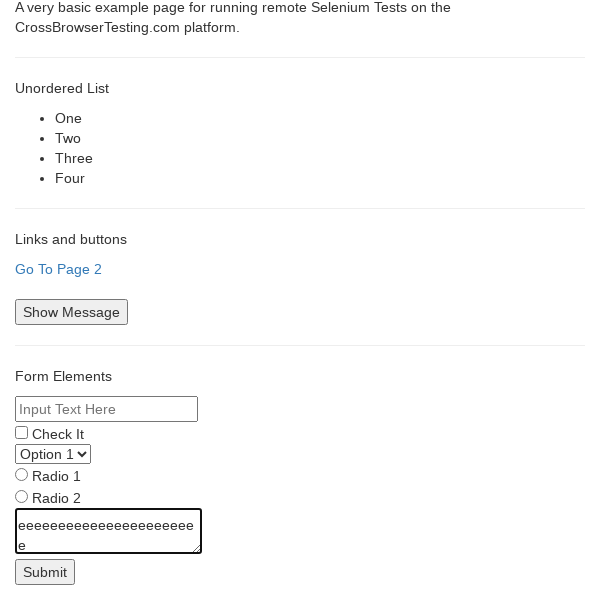

Scrolled viewport by -50 pixels vertically from offset position
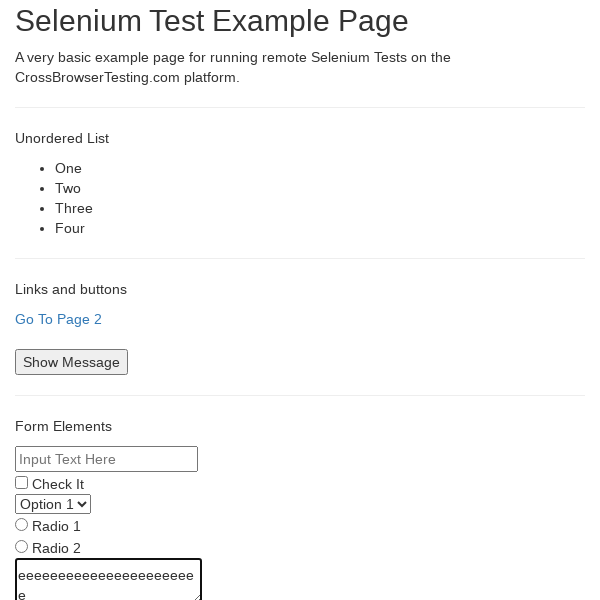

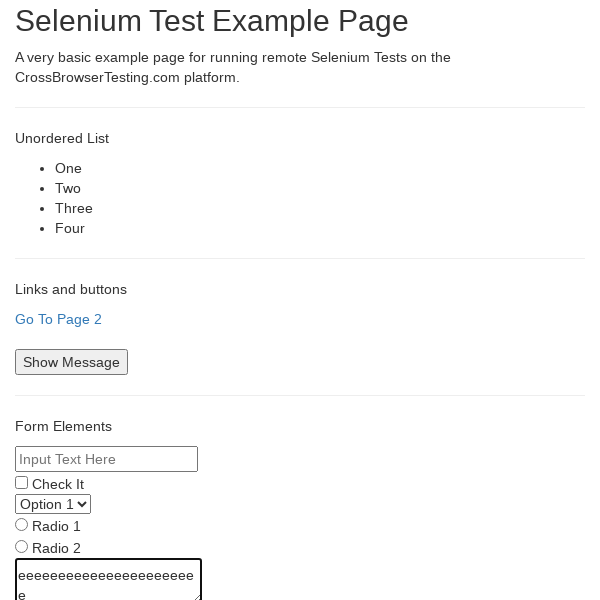